Tests dismissing a JavaScript prompt and verifies the null result

Starting URL: https://the-internet.herokuapp.com/javascript_alerts

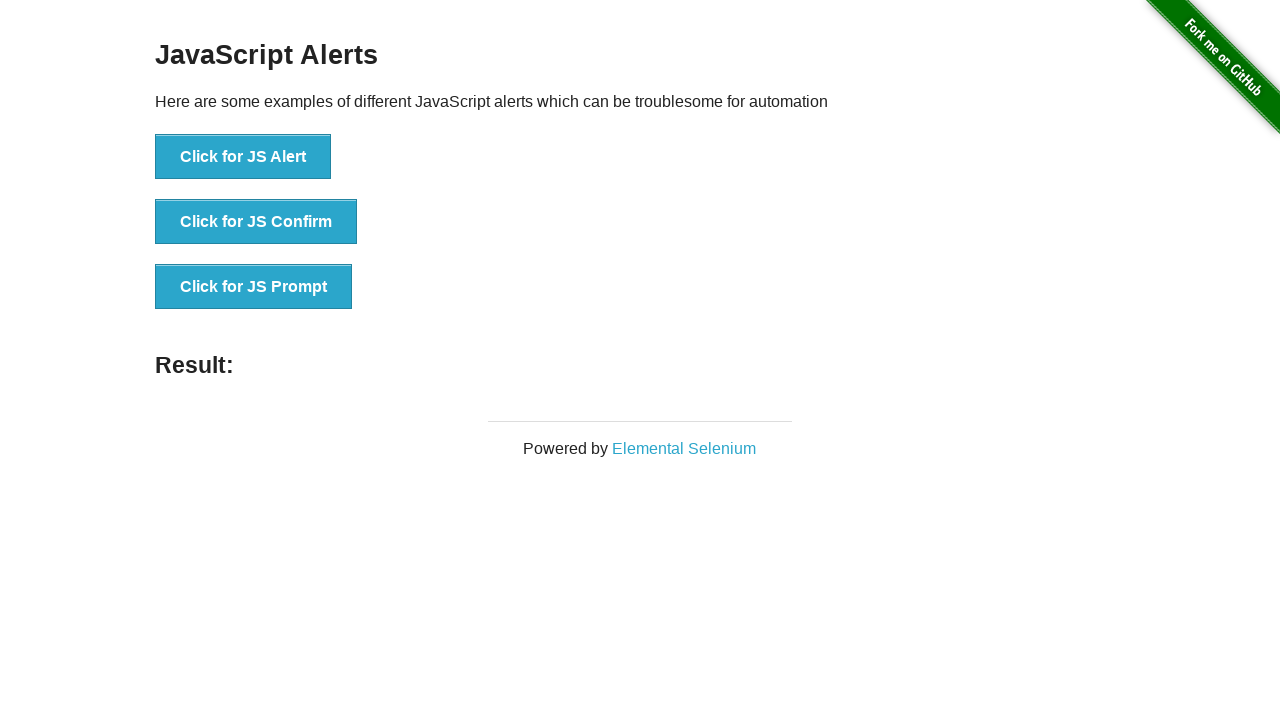

Clicked the JS Prompt button at (254, 287) on xpath=//li//button[contains(text(), 'Click for JS Prompt')]
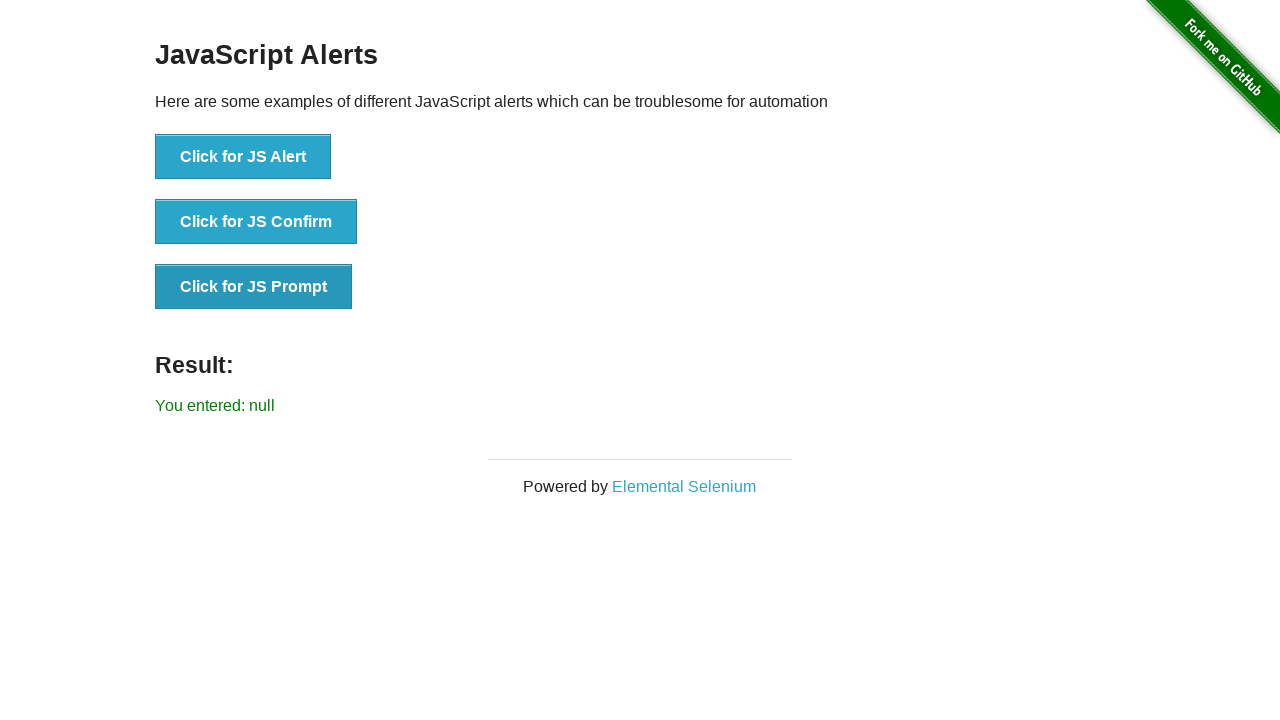

Set up dialog handler to dismiss prompt
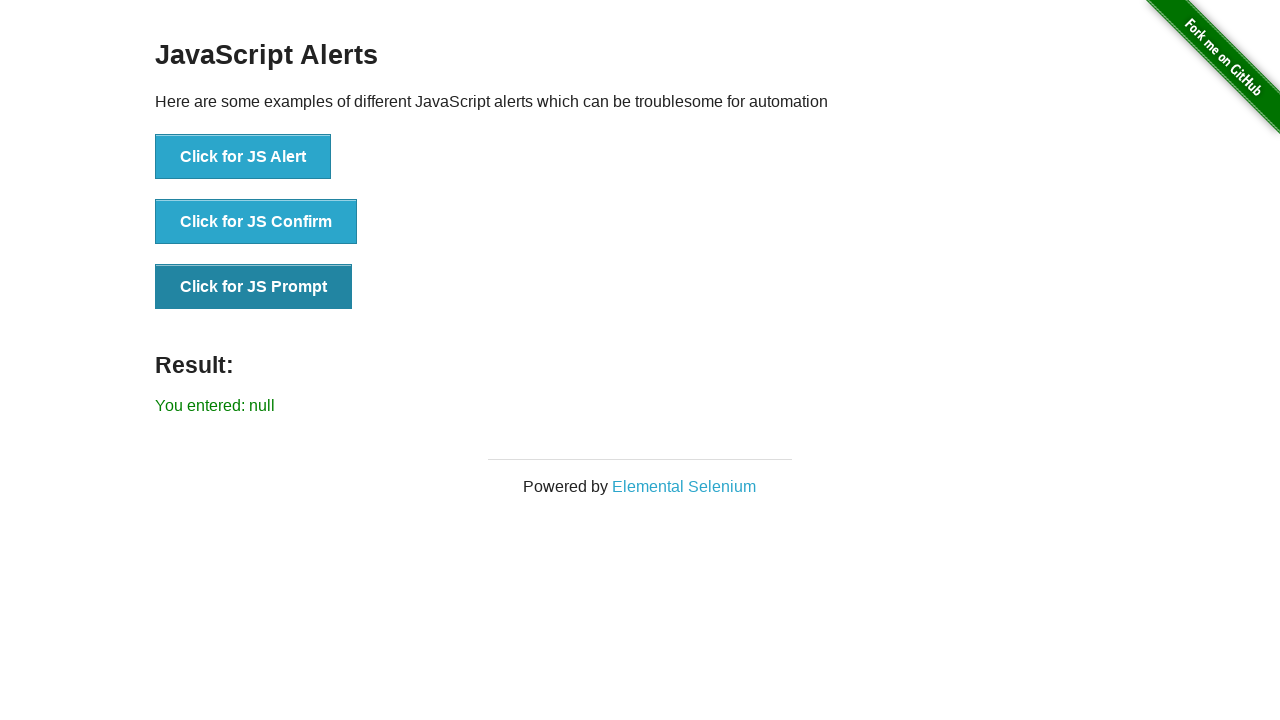

Verified result message shows 'You entered: null'
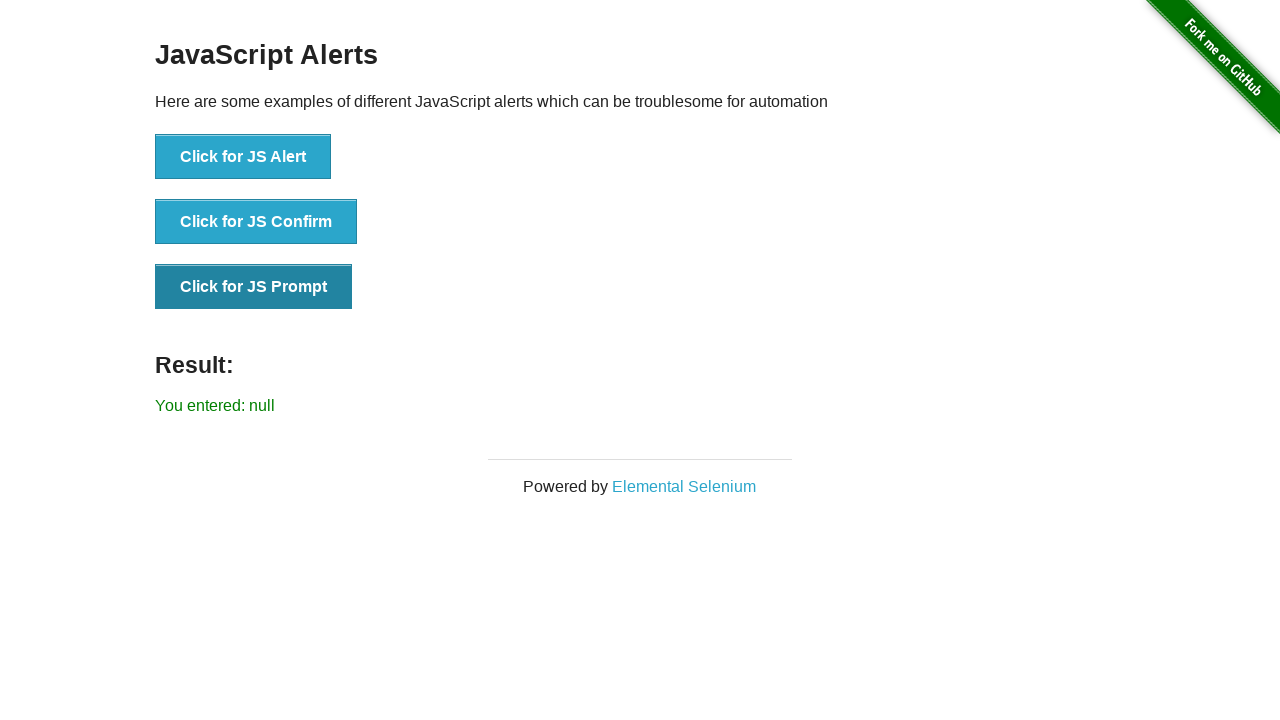

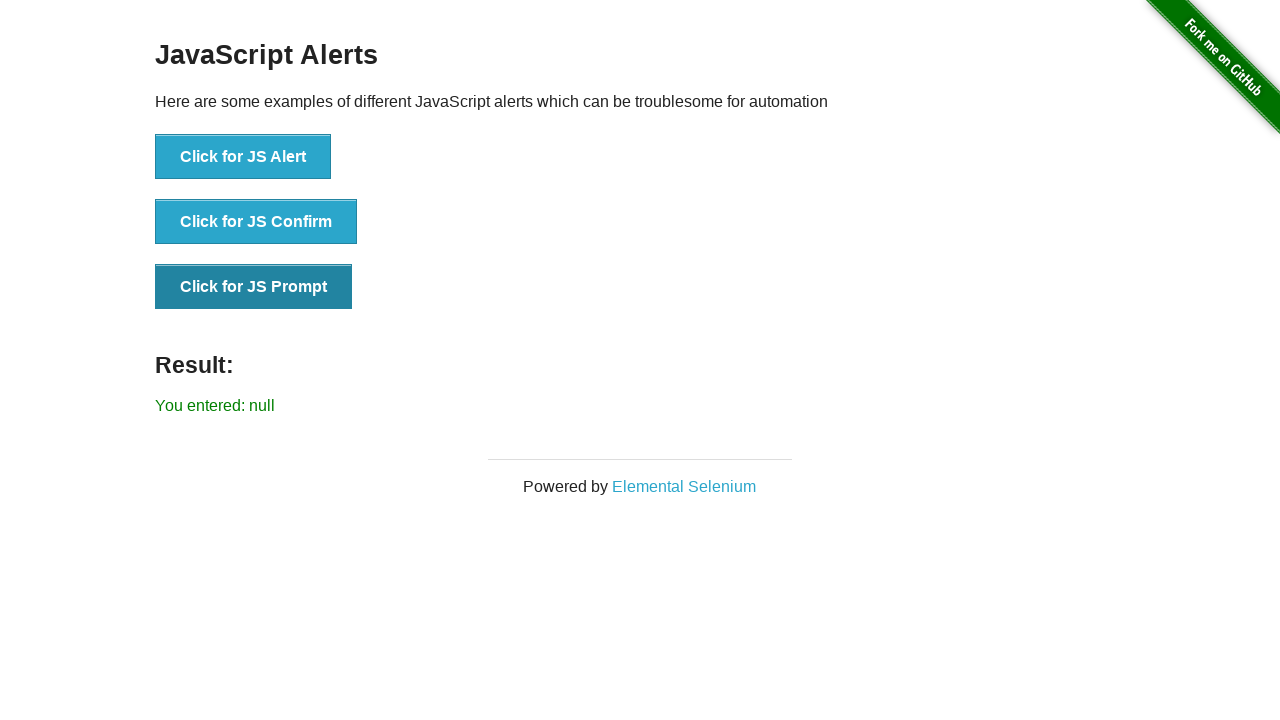